Tests drag and drop functionality by dragging an element from column A to column B

Starting URL: https://practice.expandtesting.com/drag-and-drop

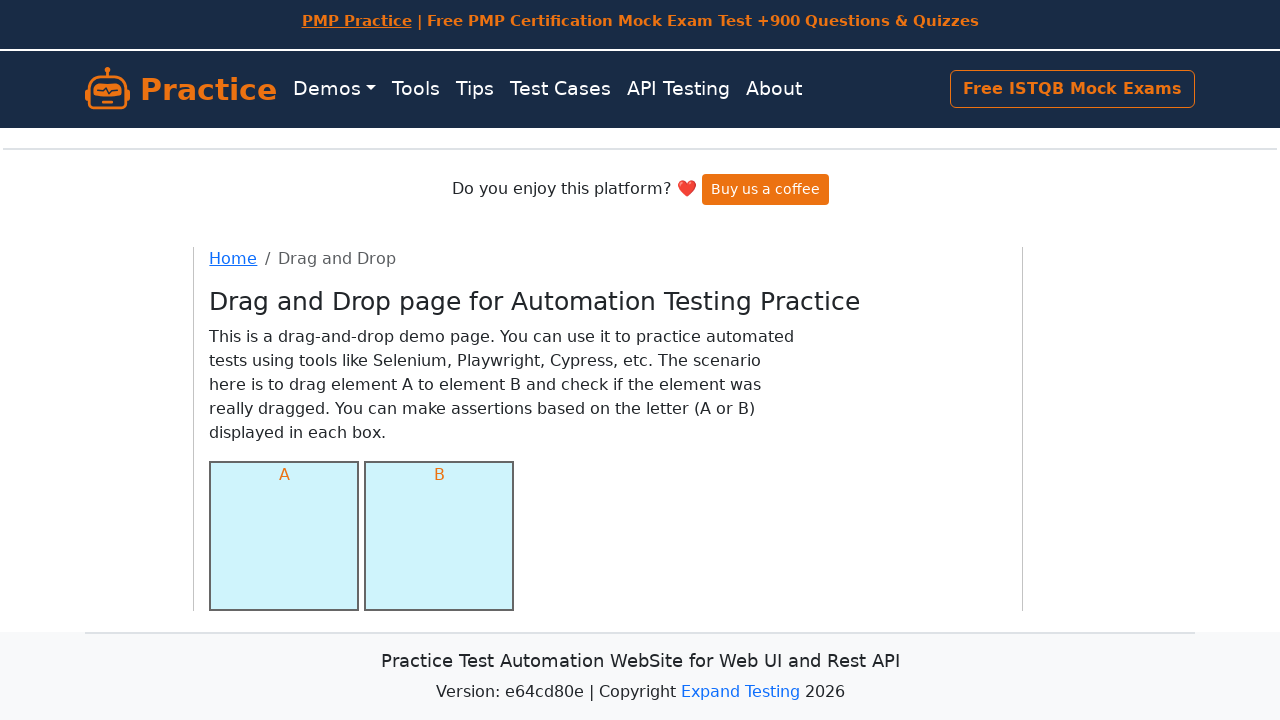

Located draggable element in column A
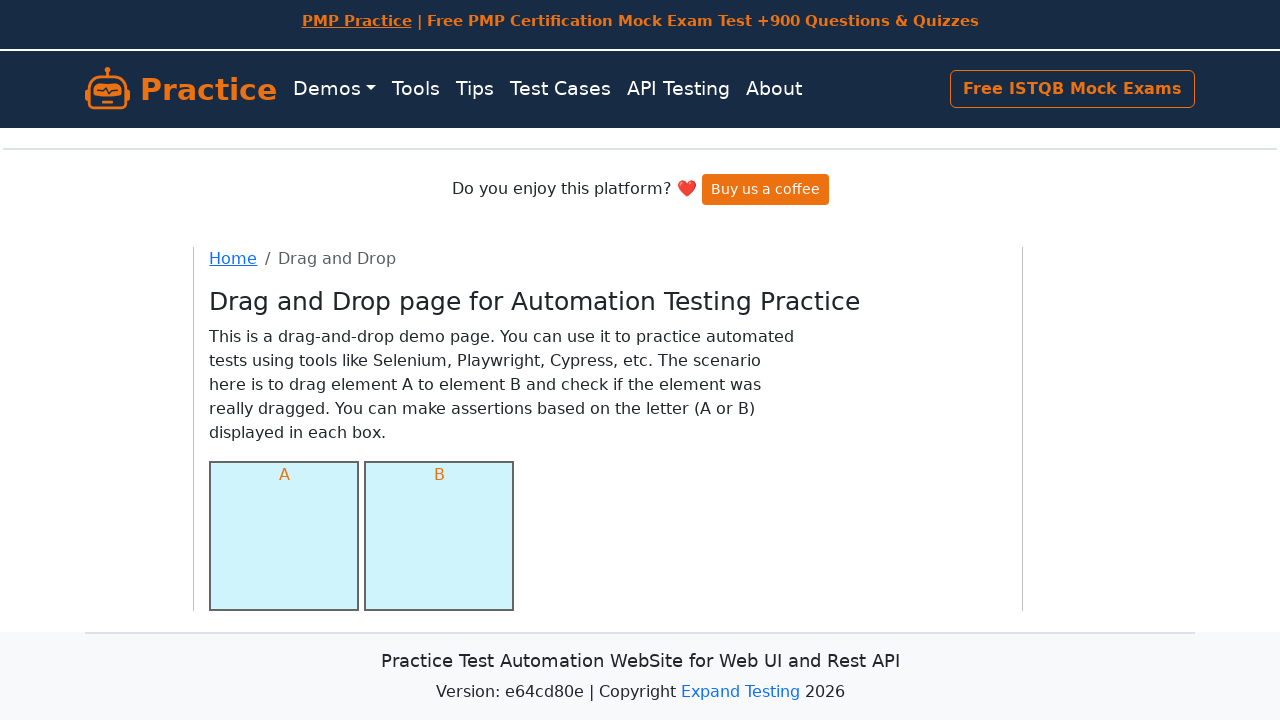

Located droppable element in column B
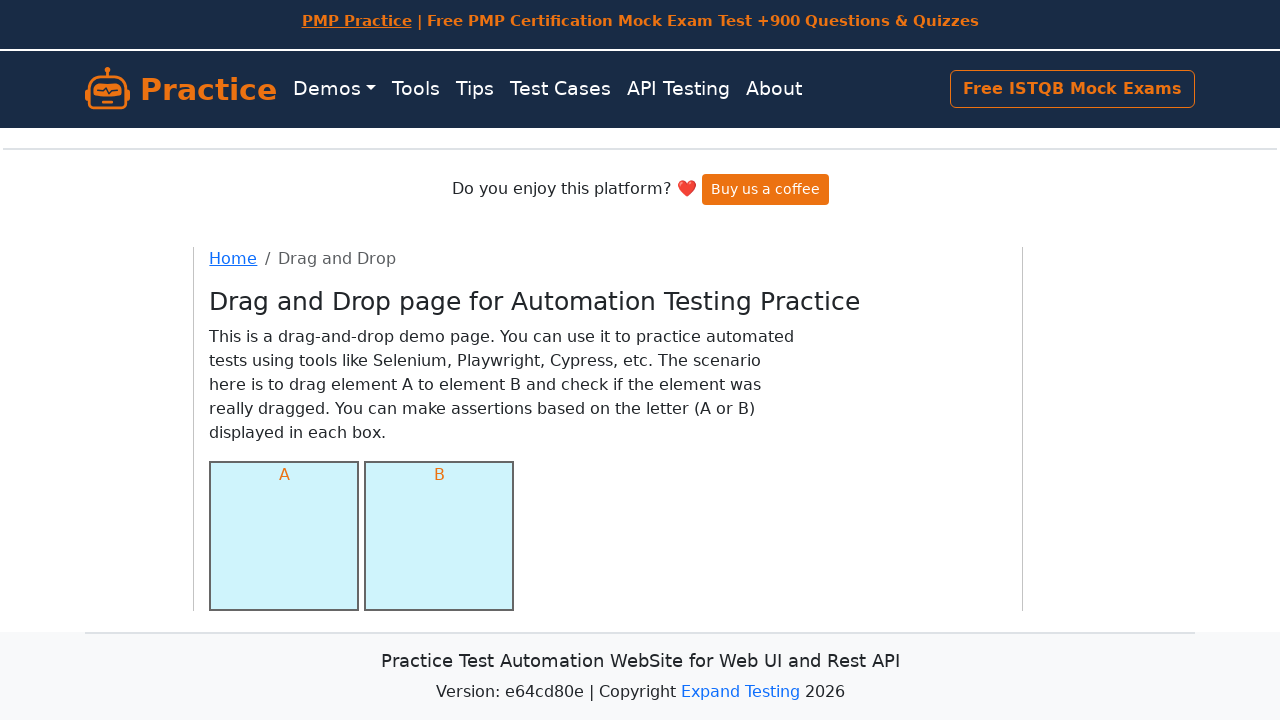

Dragged element from column A to column B at (439, 536)
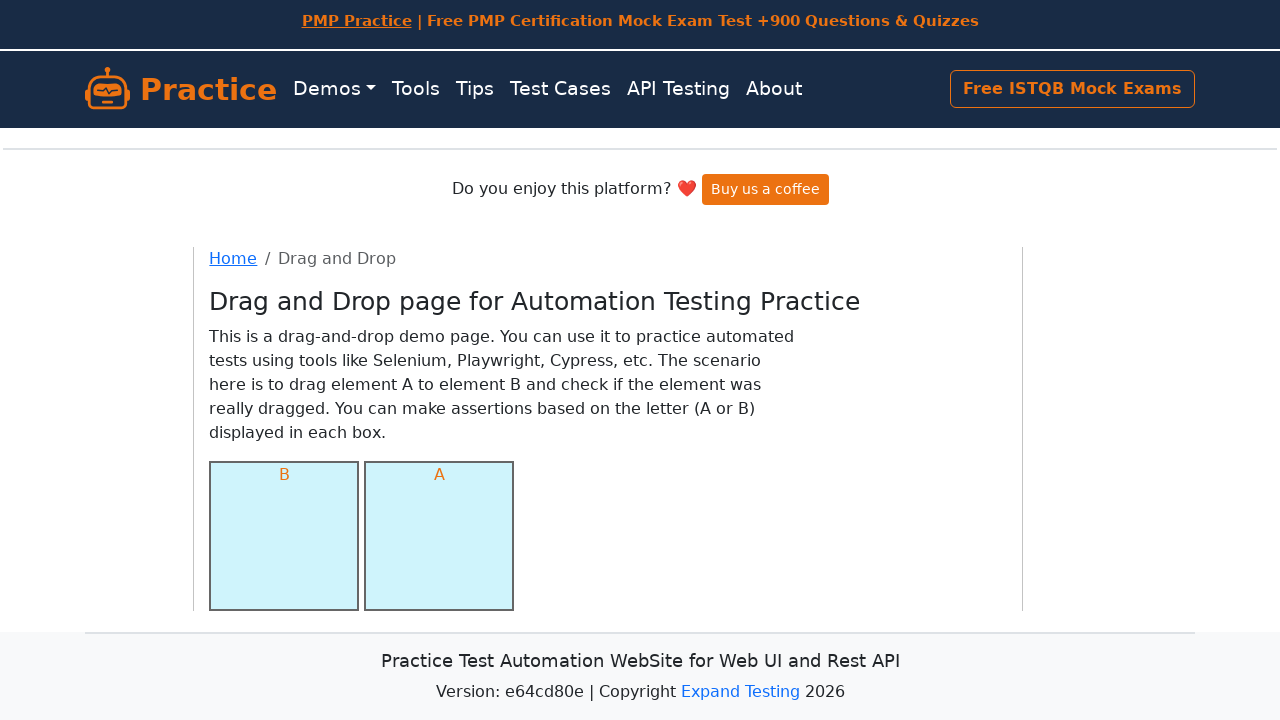

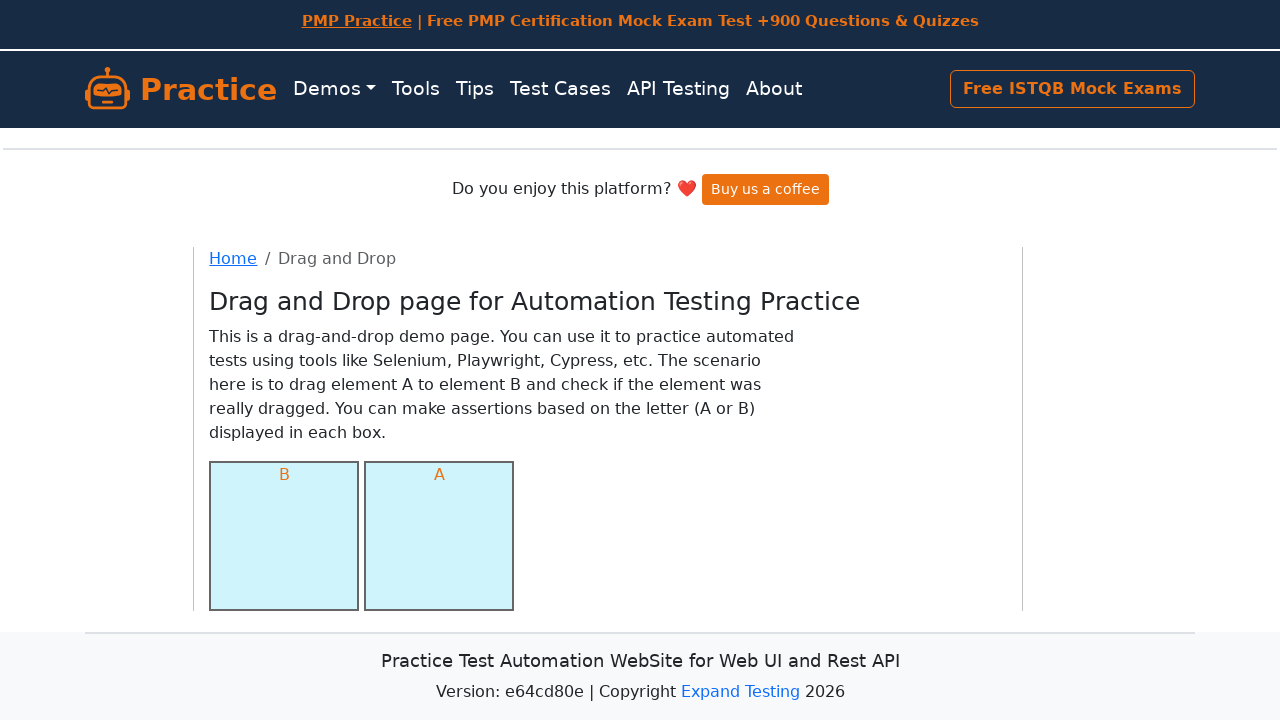